Navigates to Rahul Shetty Academy's automation practice page and interacts with a course table to find and verify the maximum price value among course entries.

Starting URL: https://rahulshettyacademy.com/AutomationPractice/

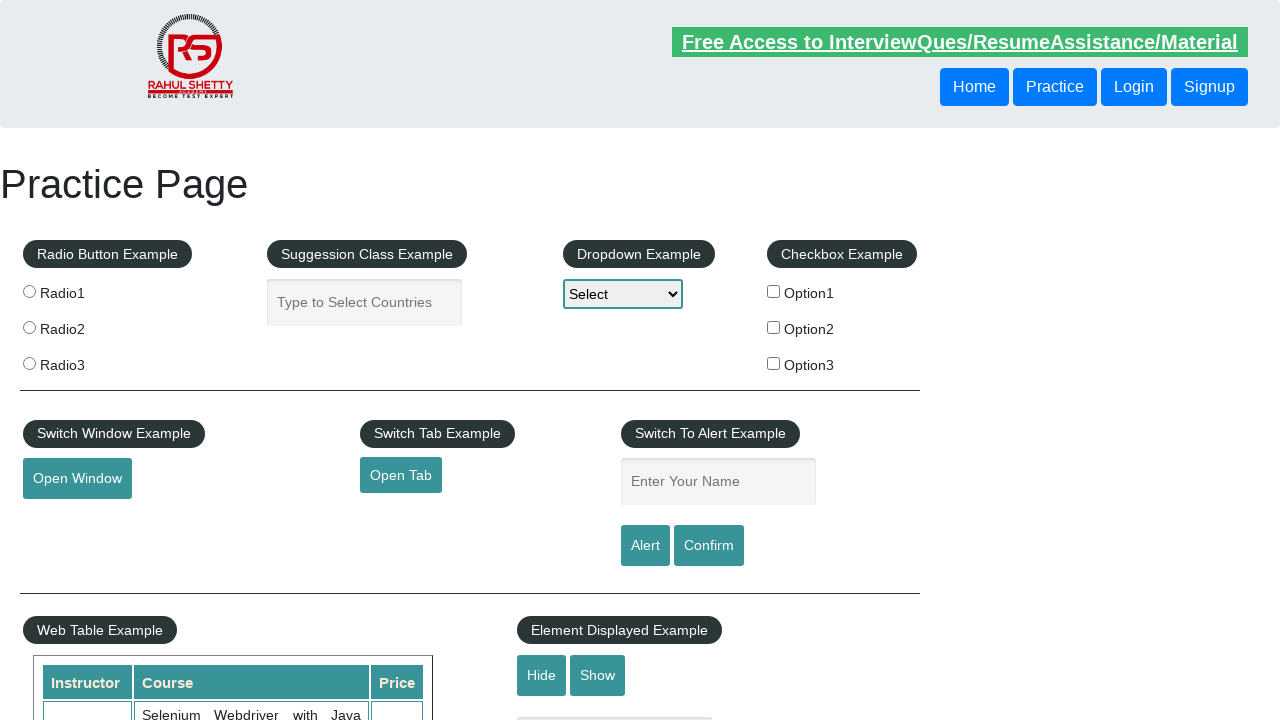

Waited for courses table to load
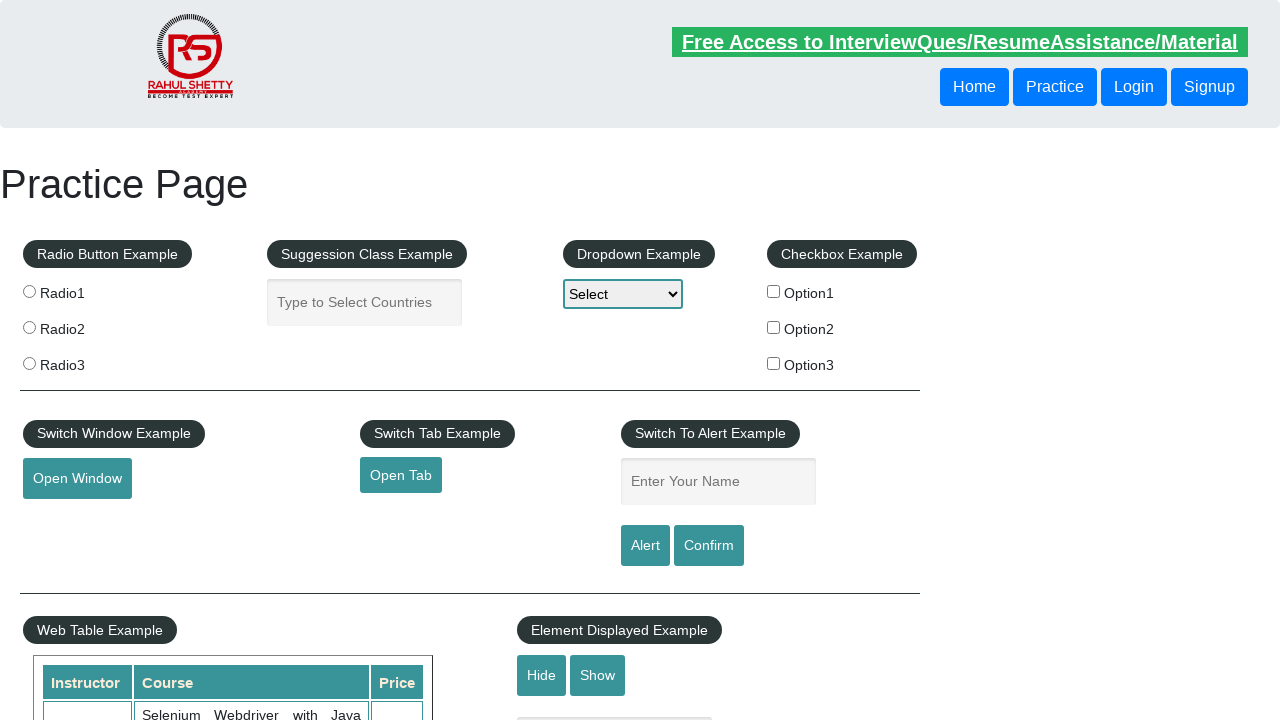

Located courses table element
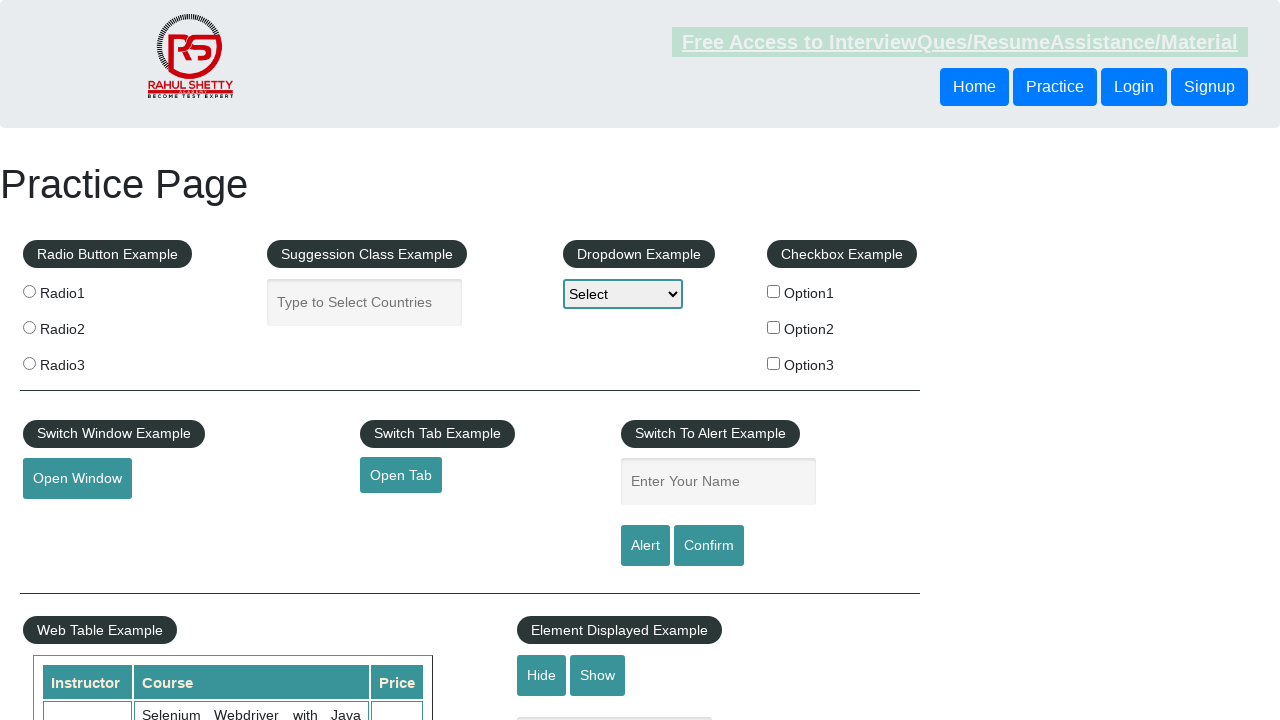

Courses table is now visible
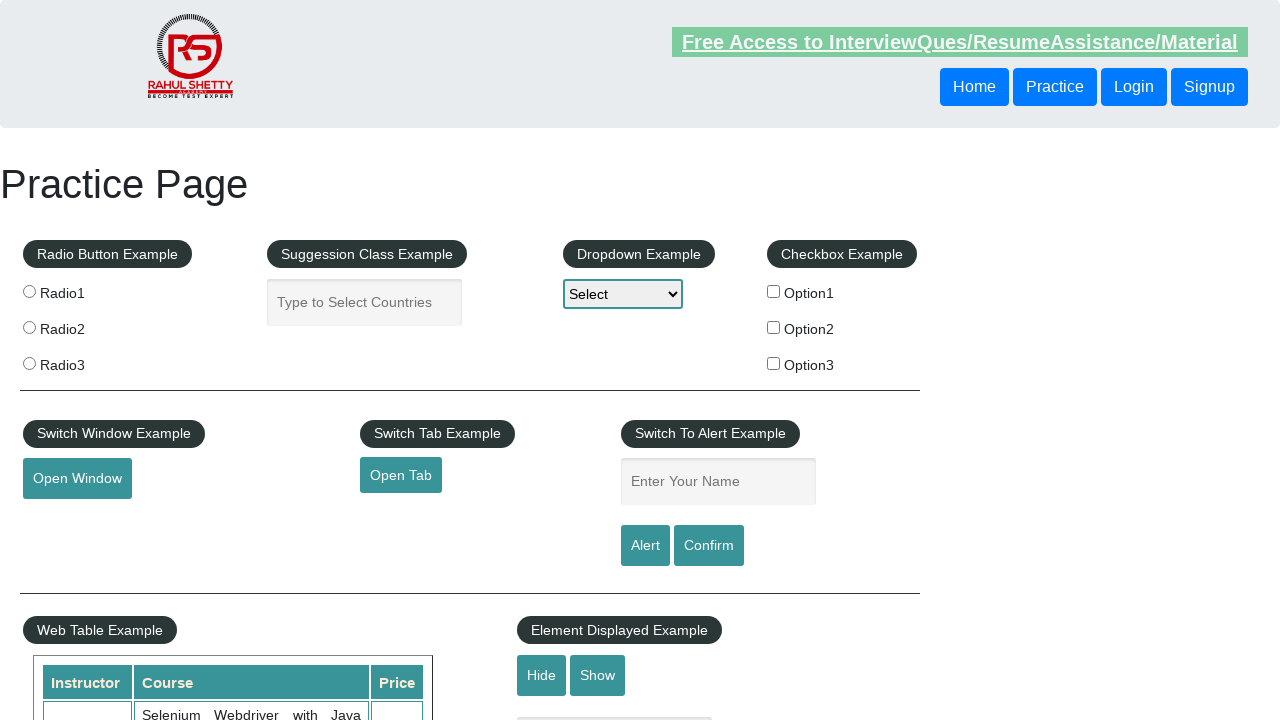

Located all rows in courses table
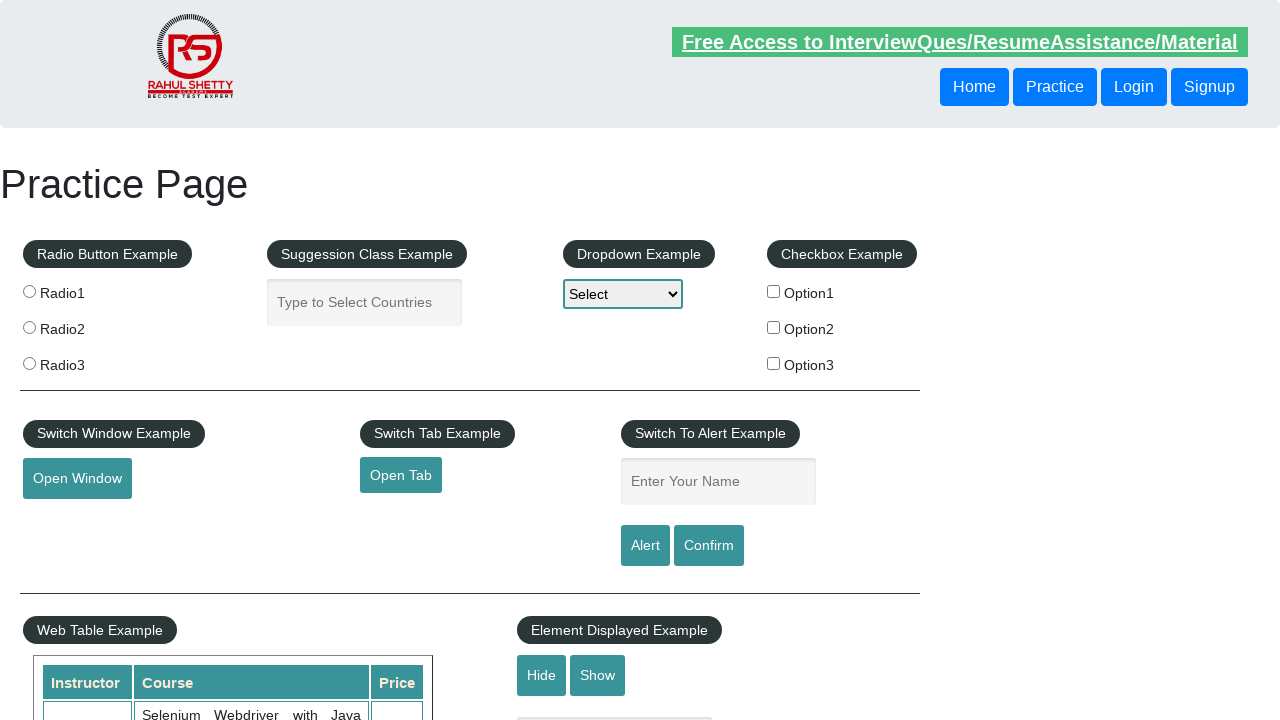

First row in courses table is visible
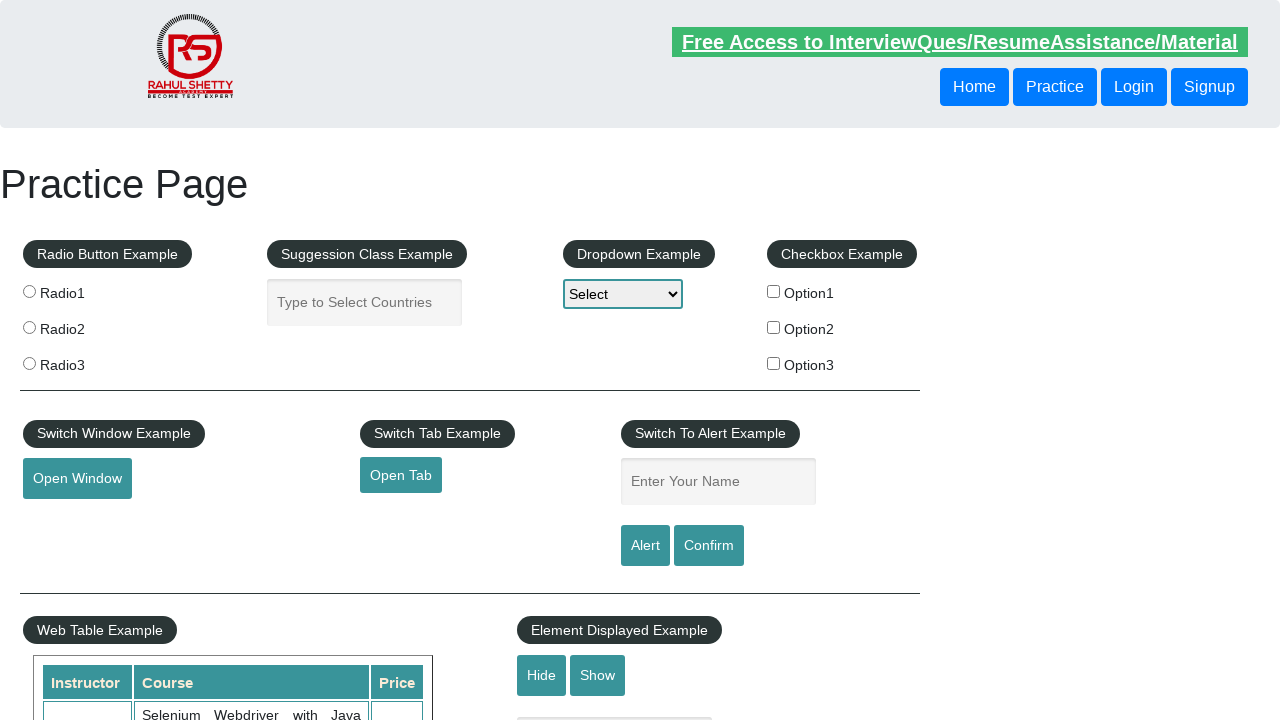

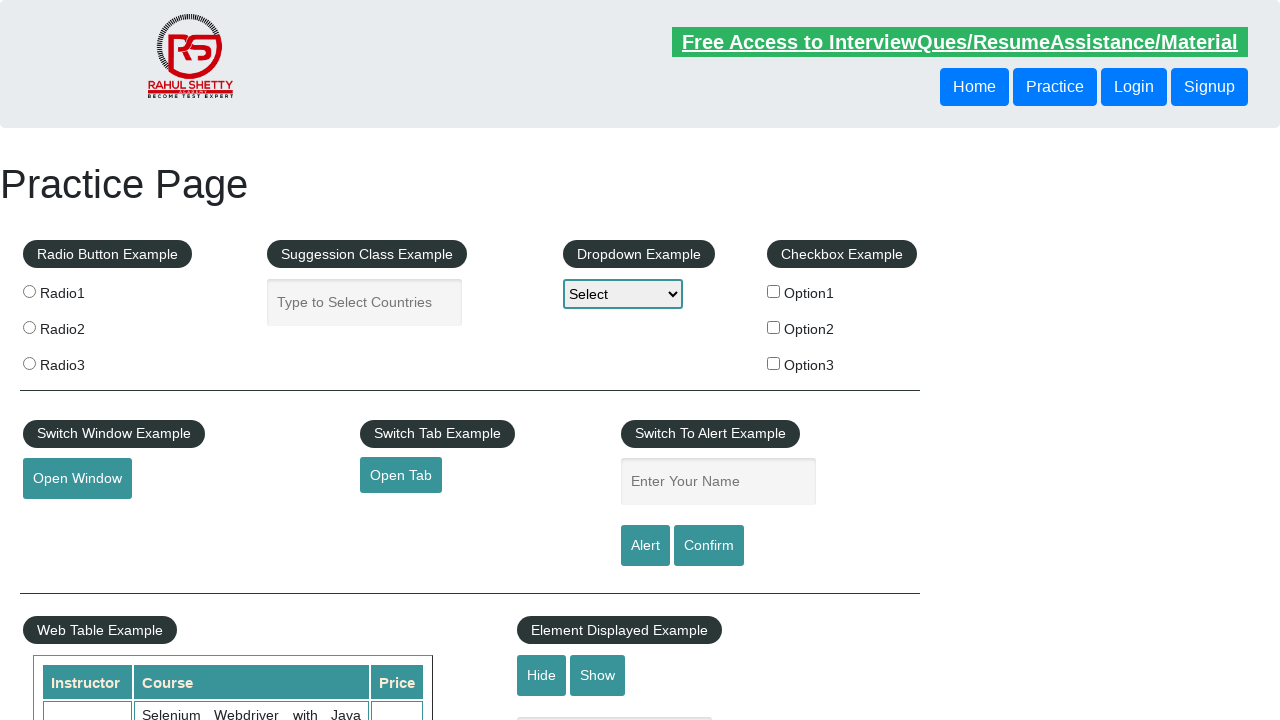